Tests autocomplete functionality by adding multiple color selections, removing one, and selecting a single color option

Starting URL: https://demoqa.com/auto-complete

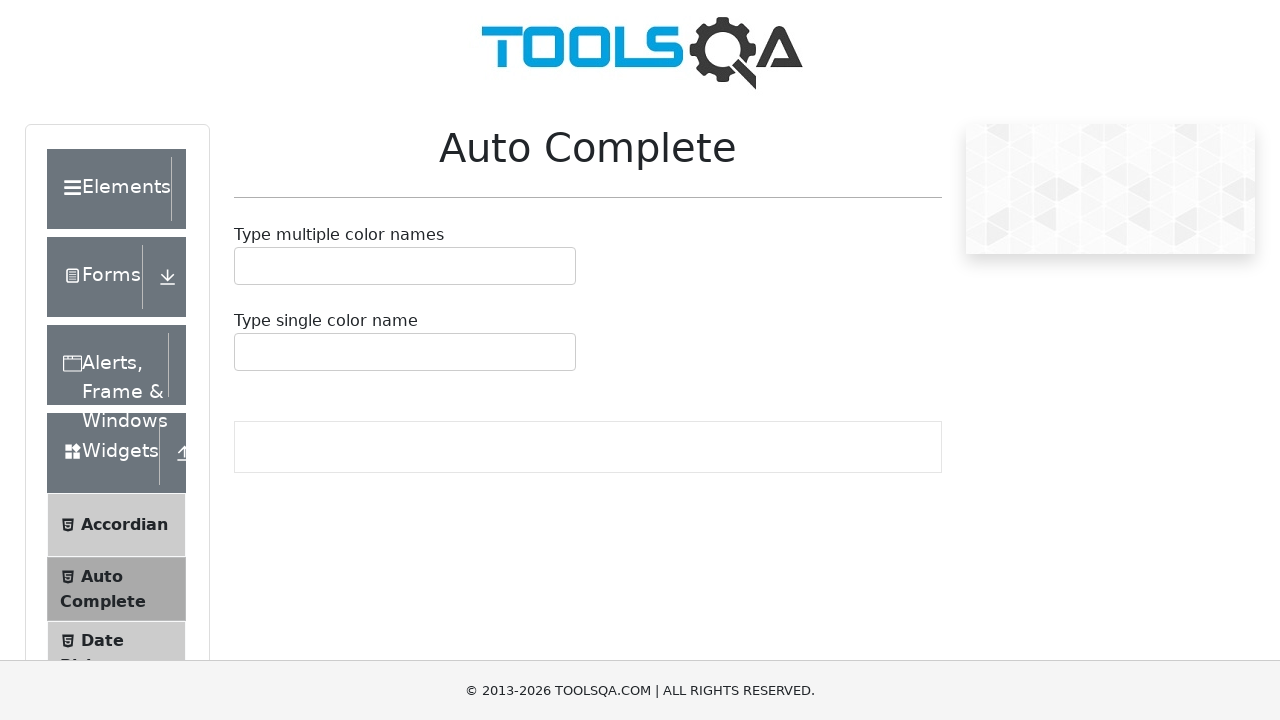

Filled multiple autocomplete input with 'Gree' on #autoCompleteMultipleInput
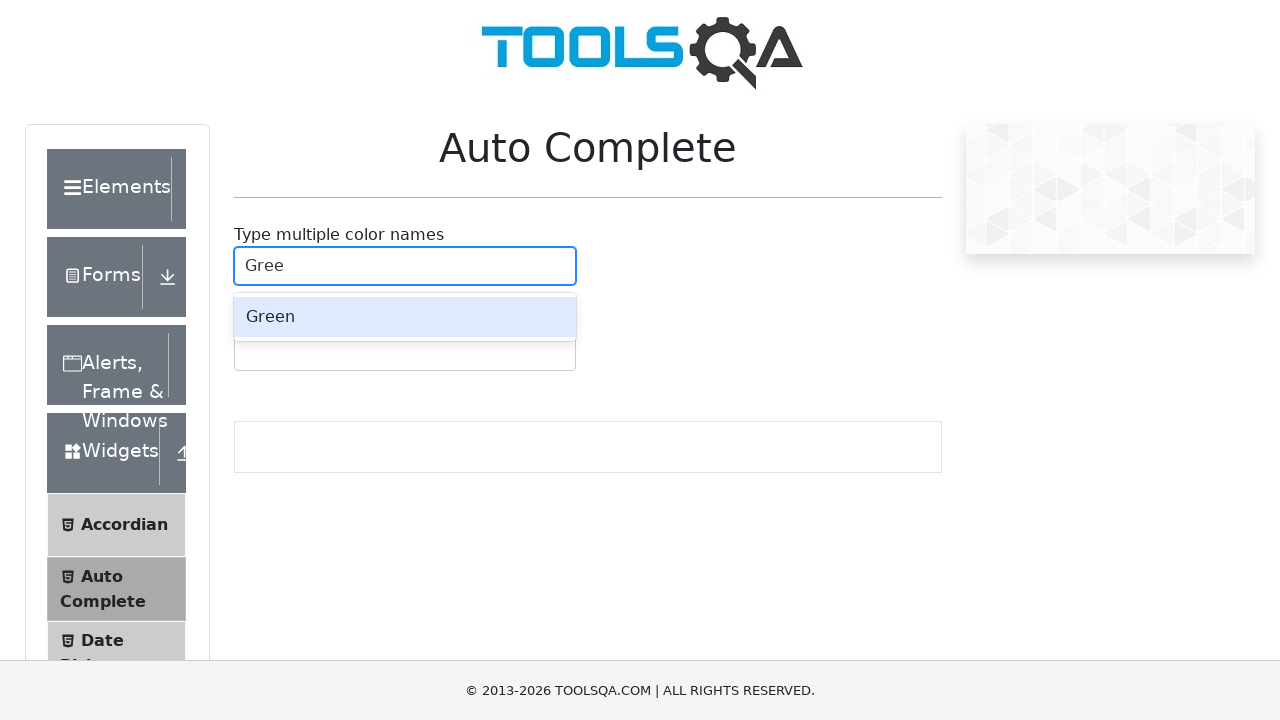

Selected 'Green' from autocomplete dropdown at (405, 317) on div[id^='react-select-2-option'] >> internal:has-text="Green"i
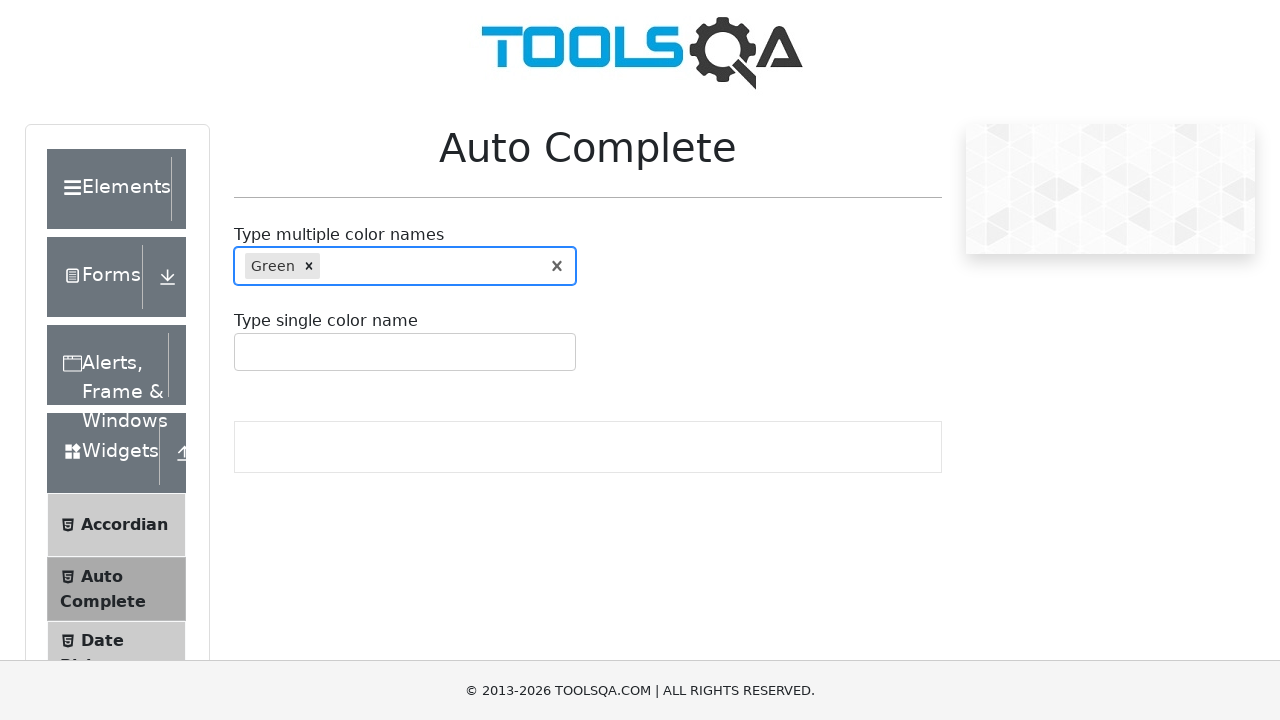

Filled multiple autocomplete input with 'Blue' on #autoCompleteMultipleInput
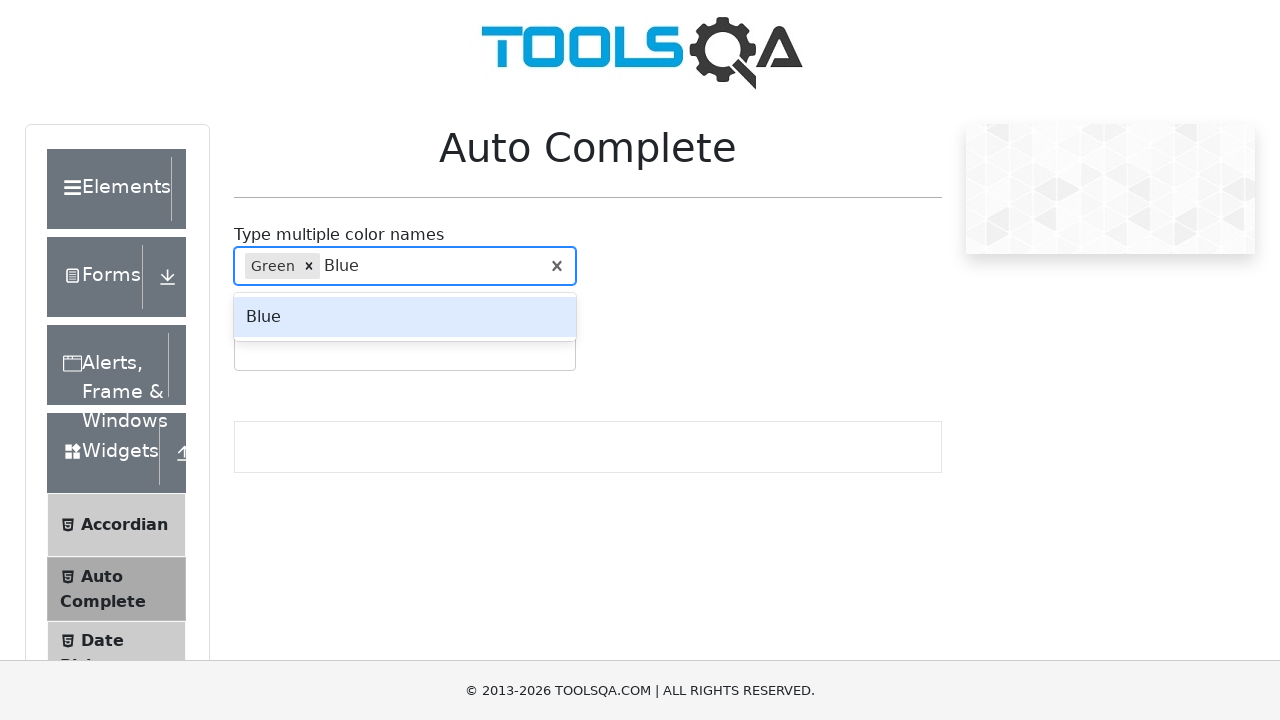

Selected 'Blue' from autocomplete dropdown at (405, 317) on div[id^='react-select-2-option'] >> internal:has-text="Blue"i
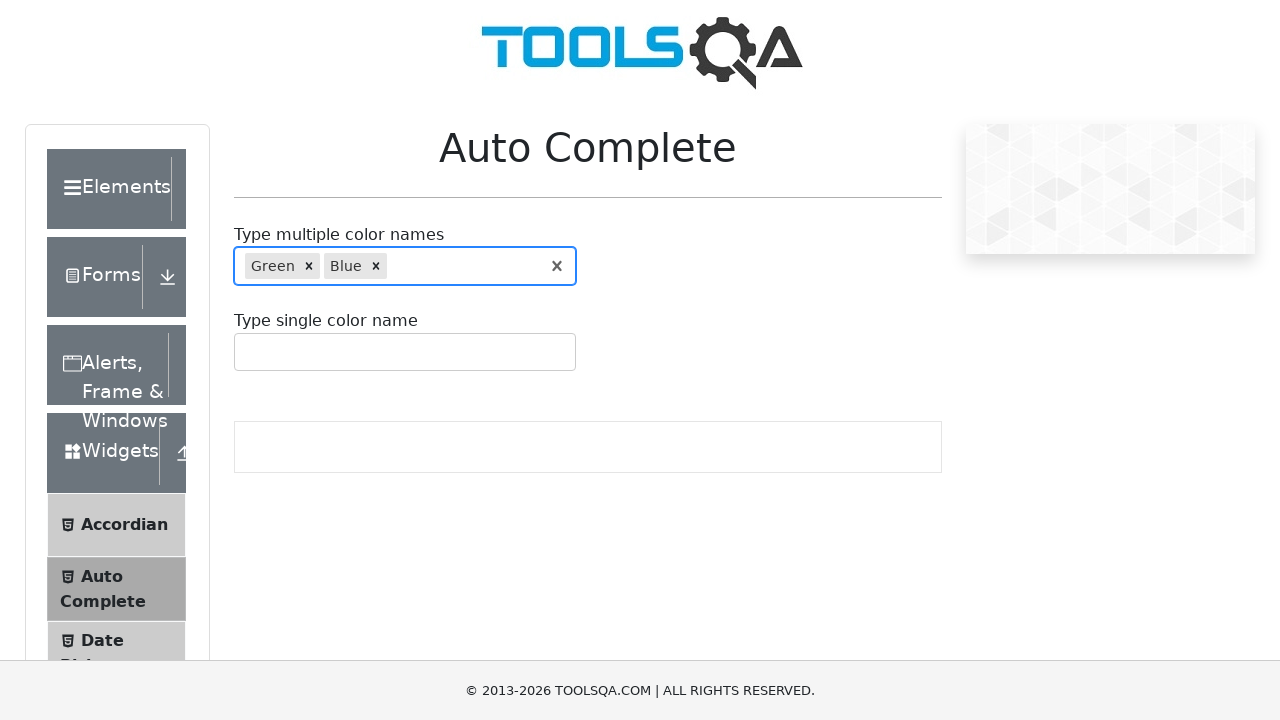

Filled multiple autocomplete input with 'Blac' on #autoCompleteMultipleInput
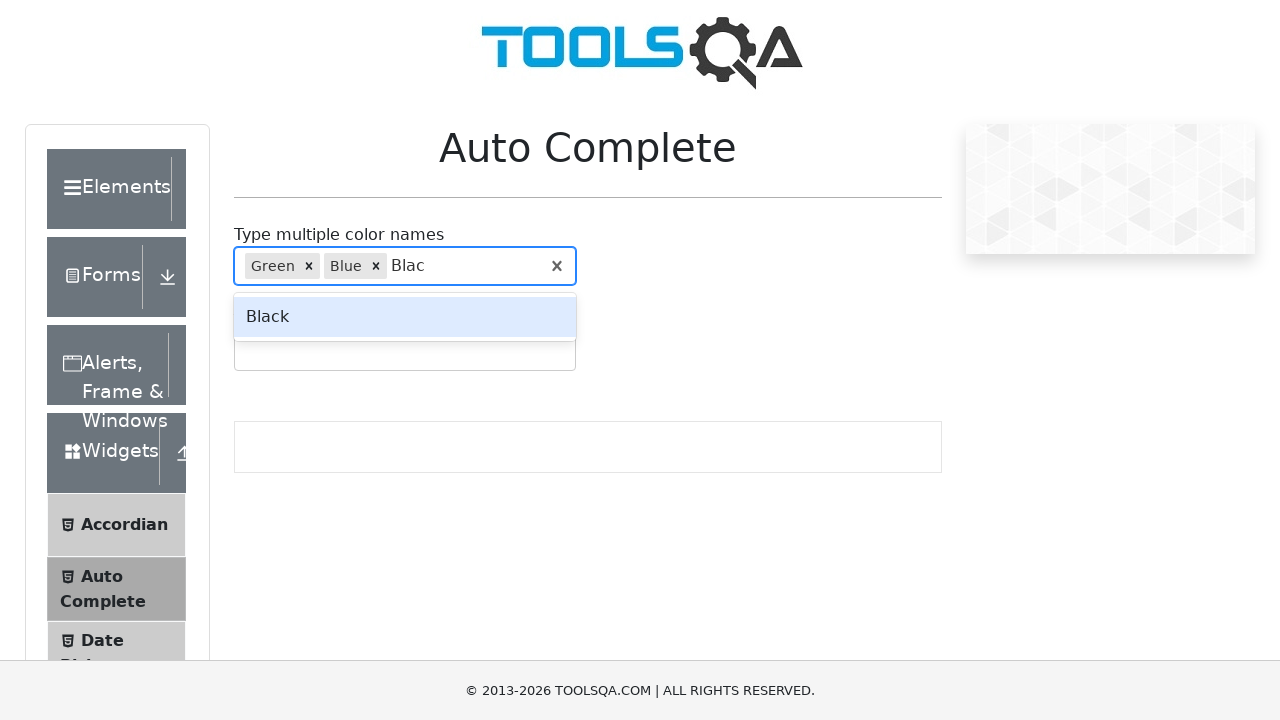

Selected 'Black' from autocomplete dropdown at (405, 317) on div[id^='react-select-2-option'] >> internal:has-text="Black"i
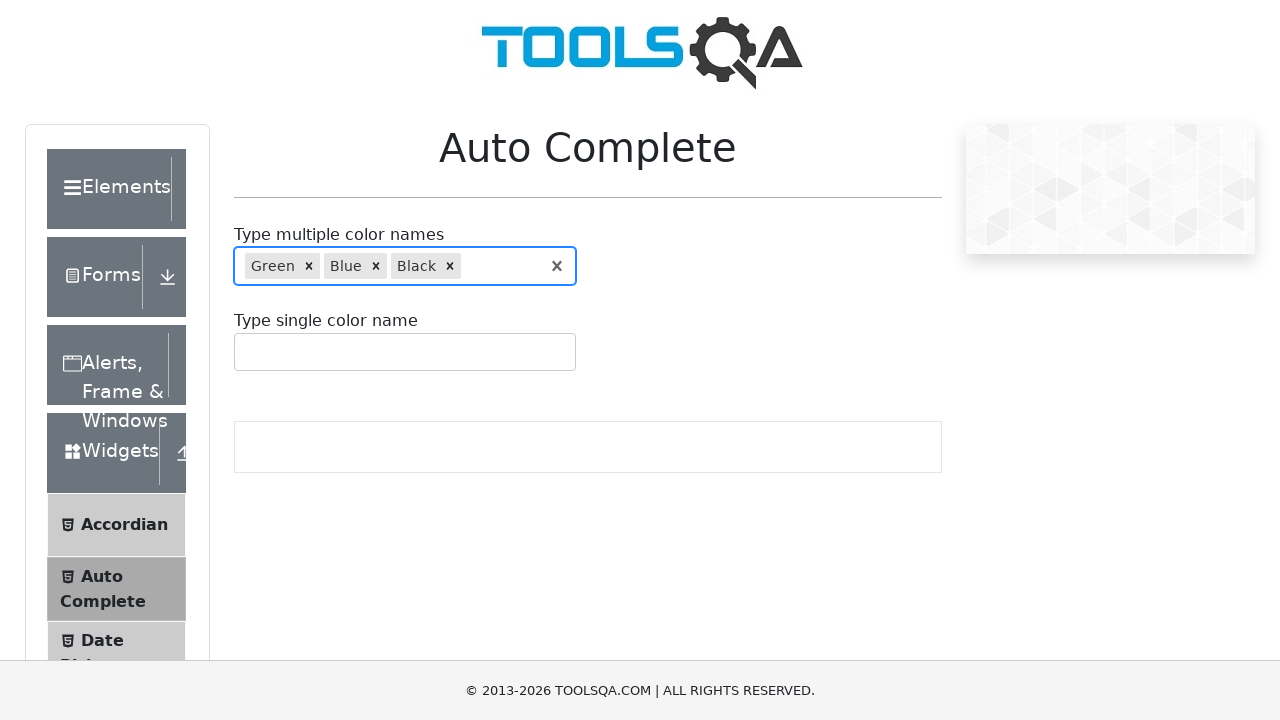

Verified that 3 color selections are displayed
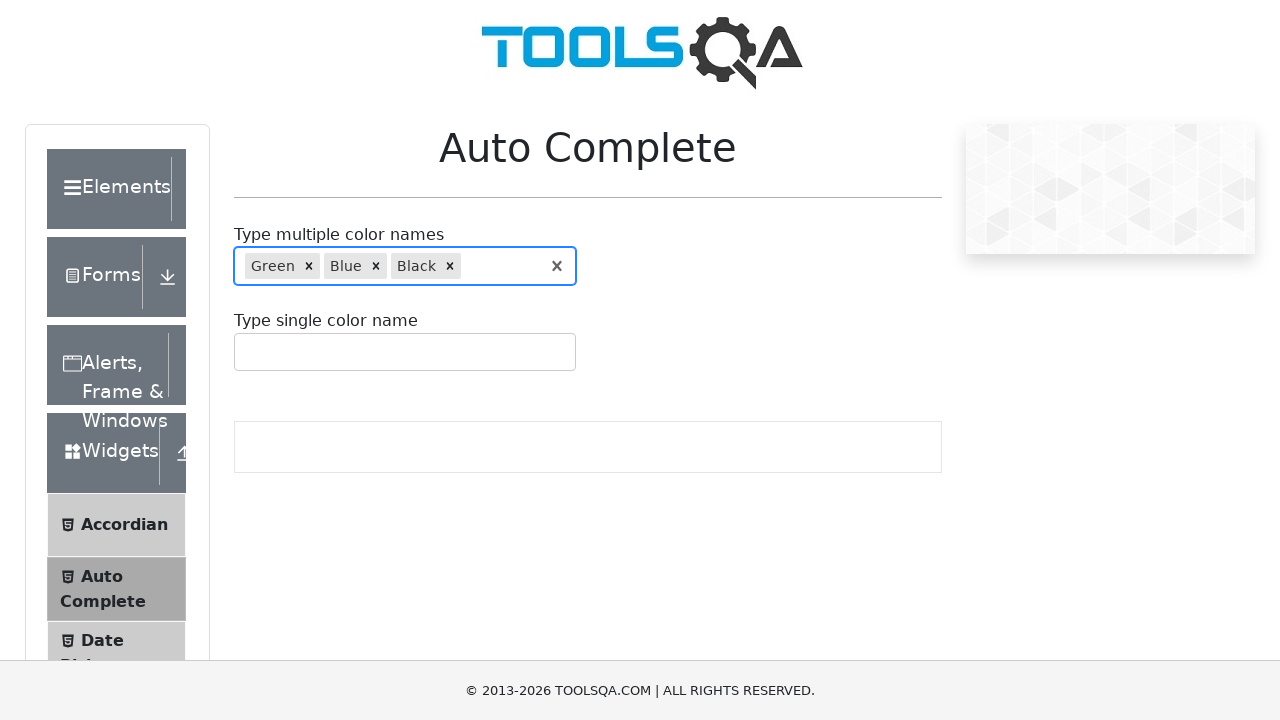

Removed the second color selection (Blue) at (376, 266) on .auto-complete__multi-value__remove >> nth=1
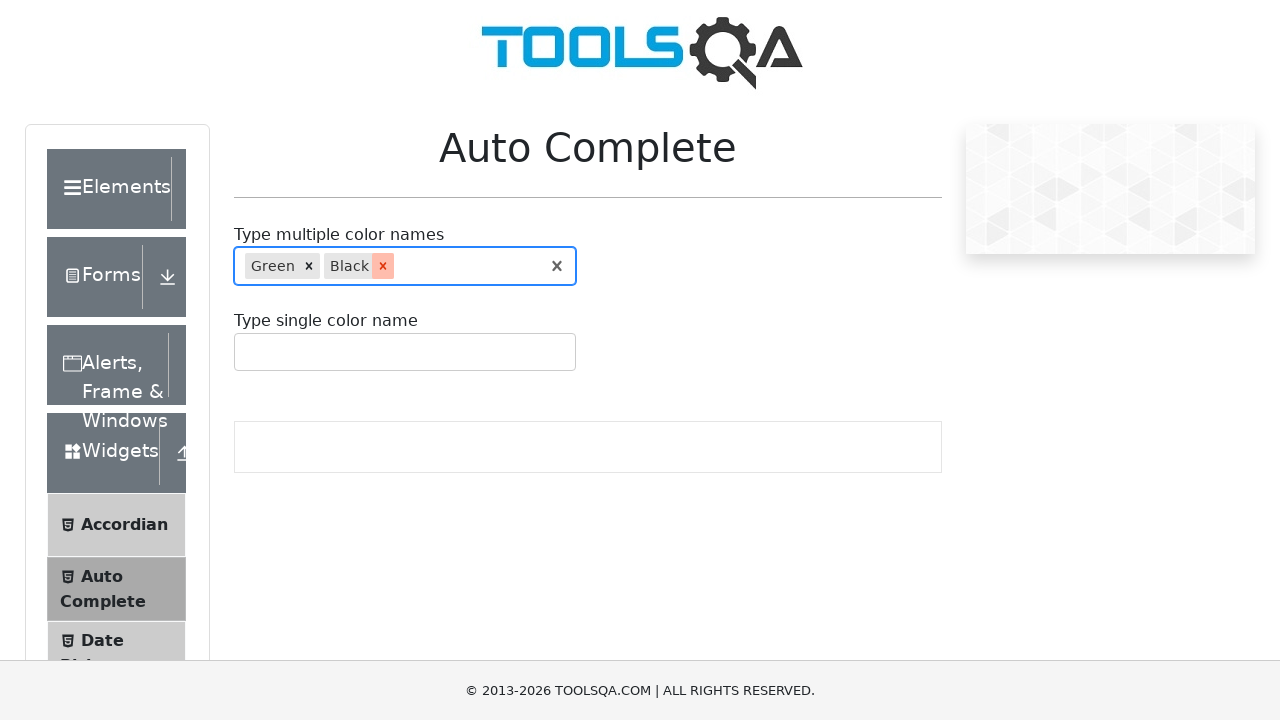

Verified that 2 color selections remain after removal
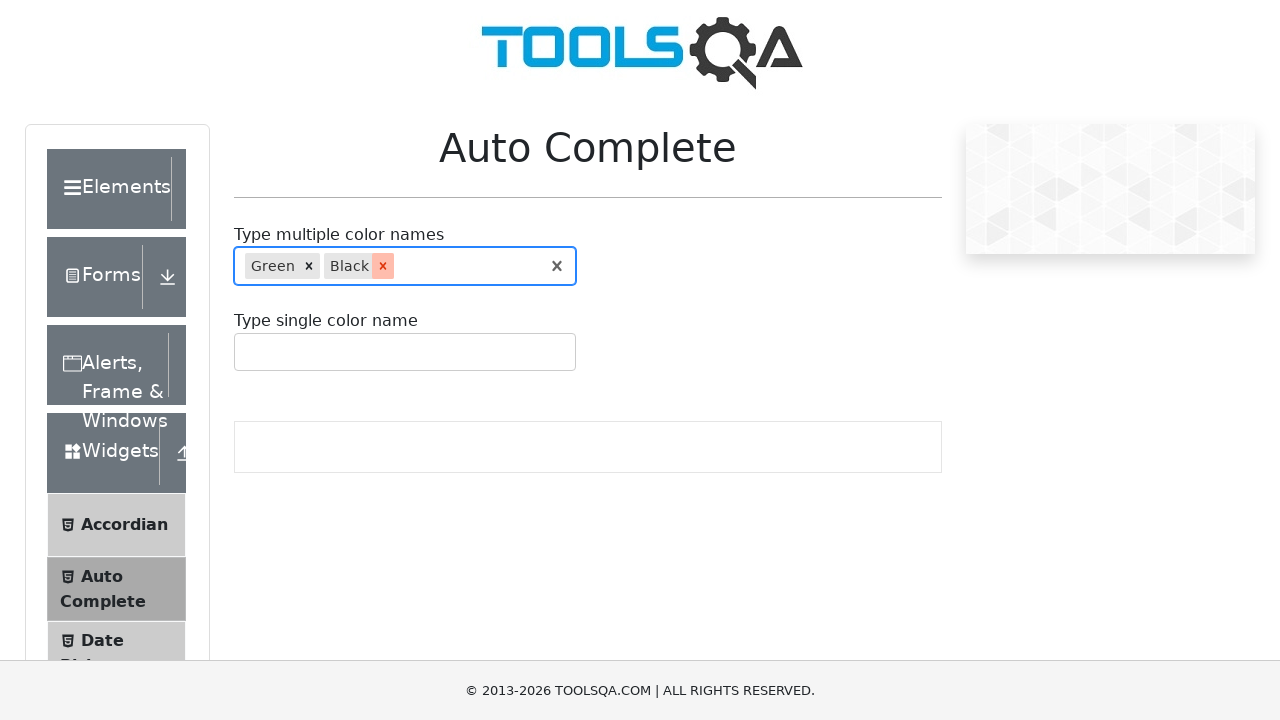

Filled single autocomplete input with 'Yello' on #autoCompleteSingleInput
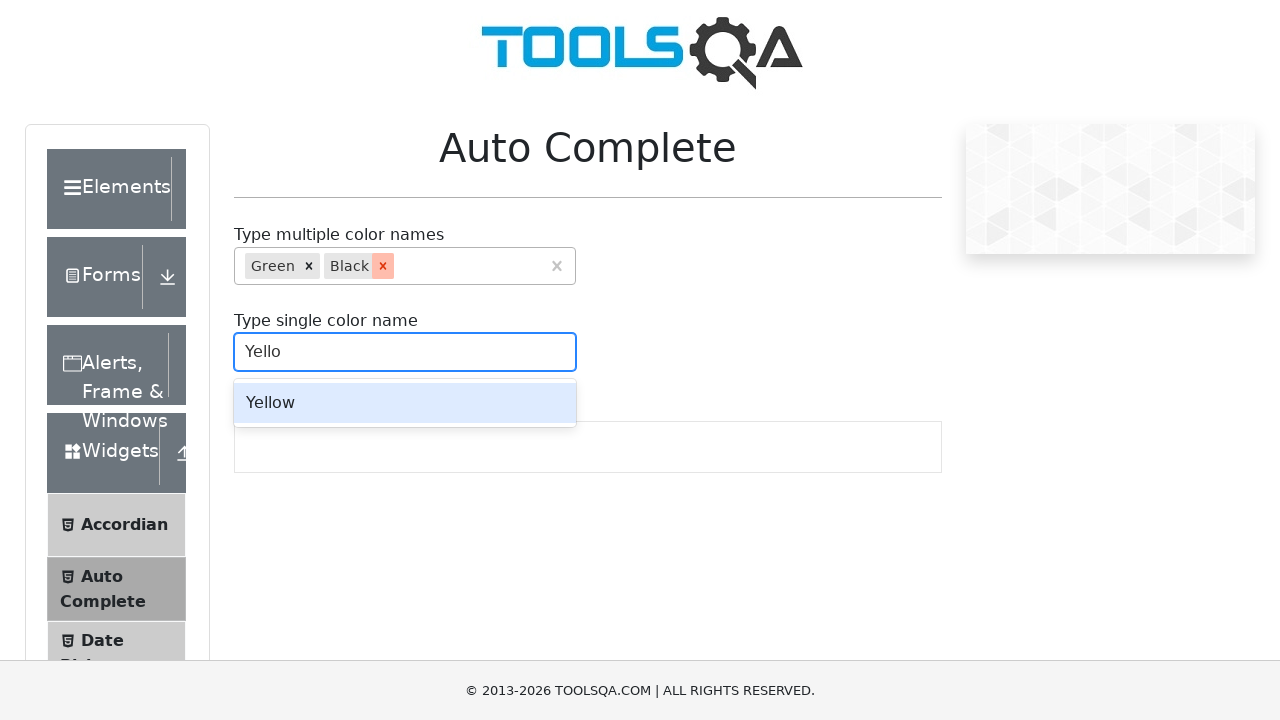

Selected 'Yellow' from single autocomplete dropdown at (405, 403) on div[id^='react-select-3-option'] >> internal:has-text="Yellow"i
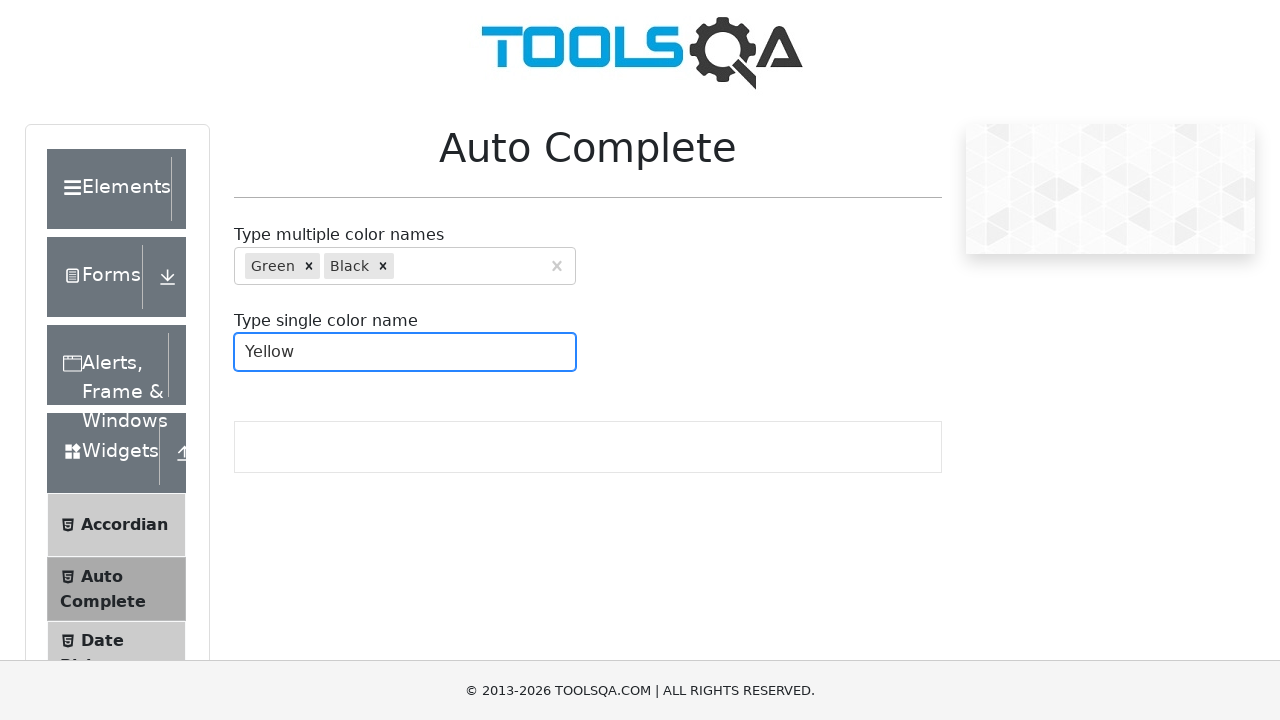

Verified that 'Yellow' is displayed as the single selected value
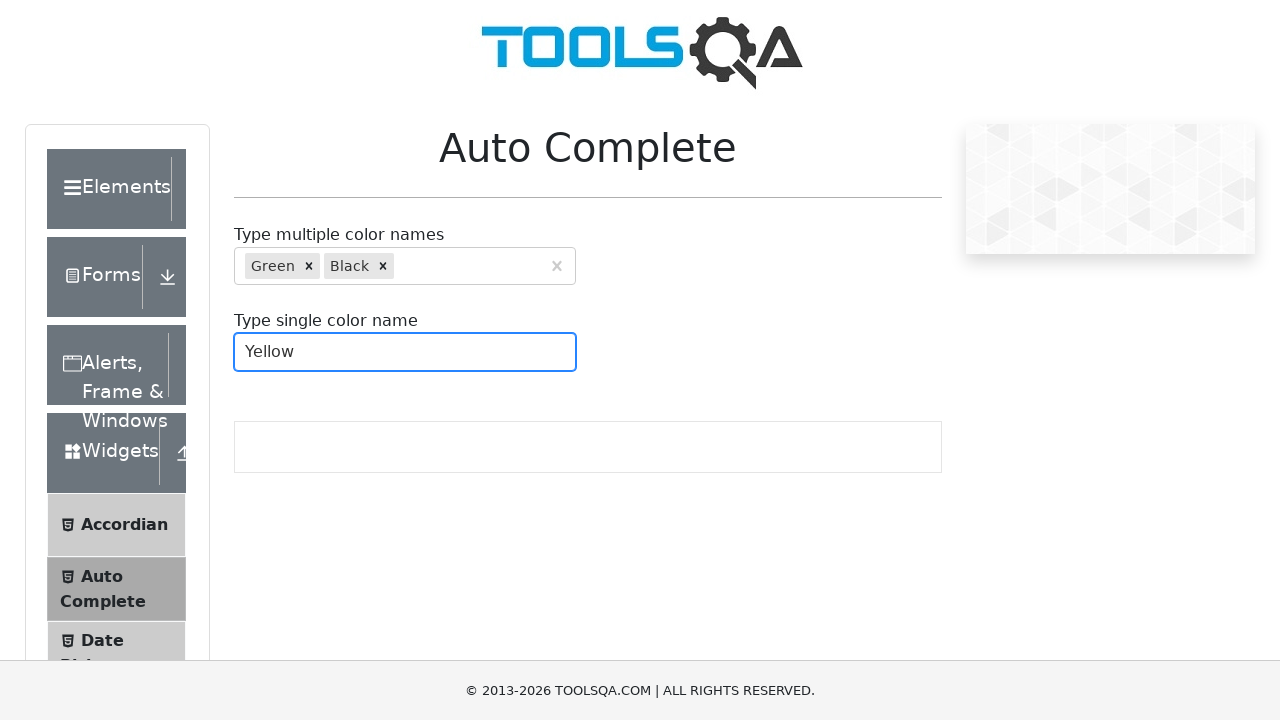

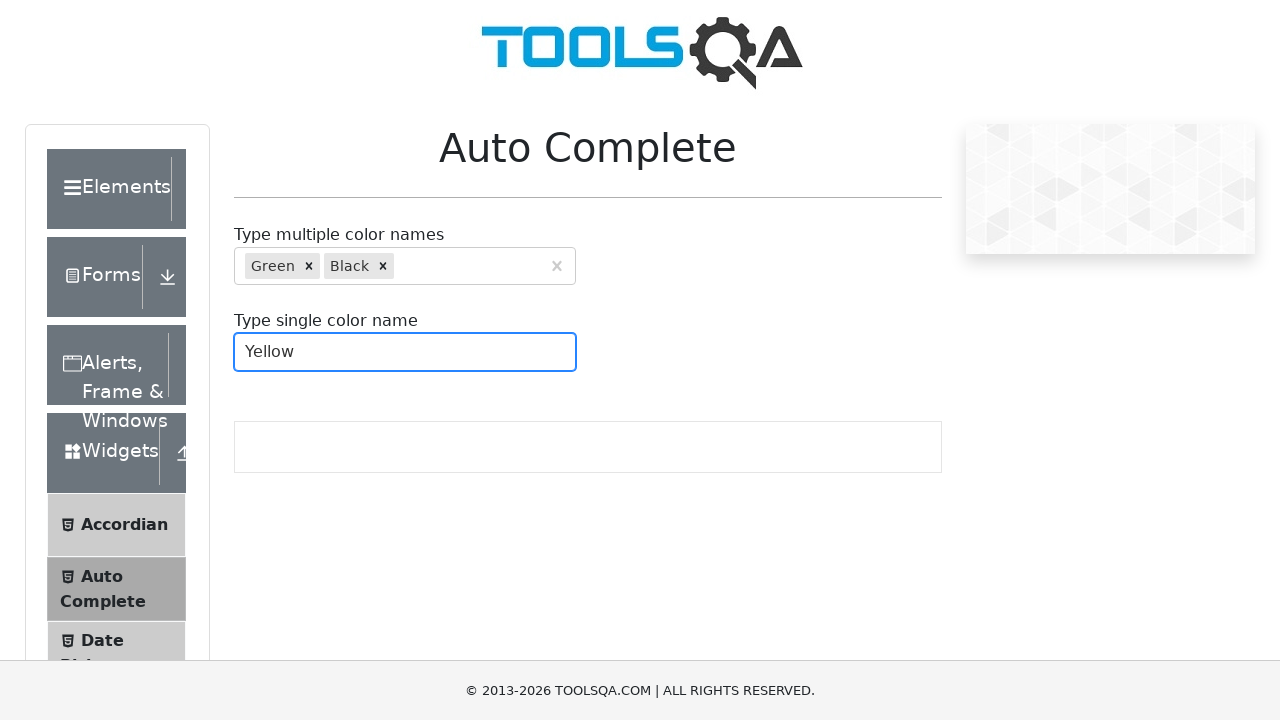